Tests working with multiple browser windows by clicking a link that opens a new window, then switching to the first window and verifying its title, then switching to the new window and verifying its title.

Starting URL: https://the-internet.herokuapp.com/windows

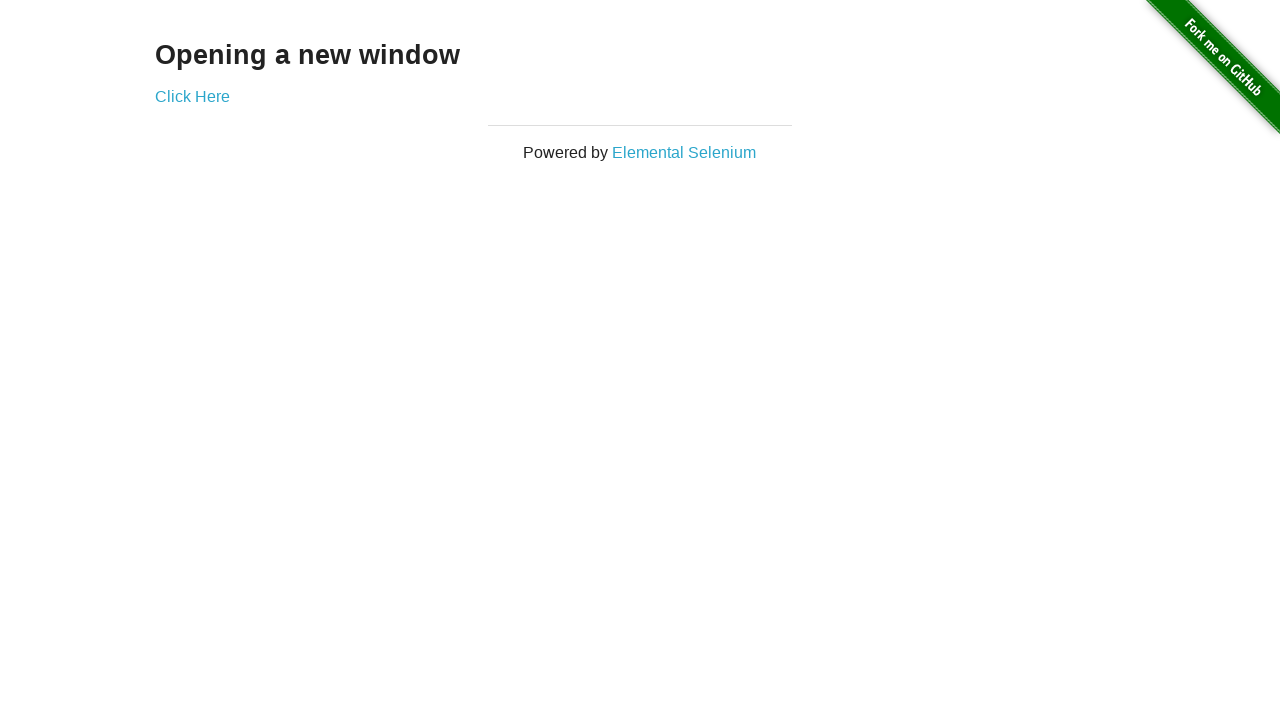

Clicked link to open new window at (192, 96) on .example a
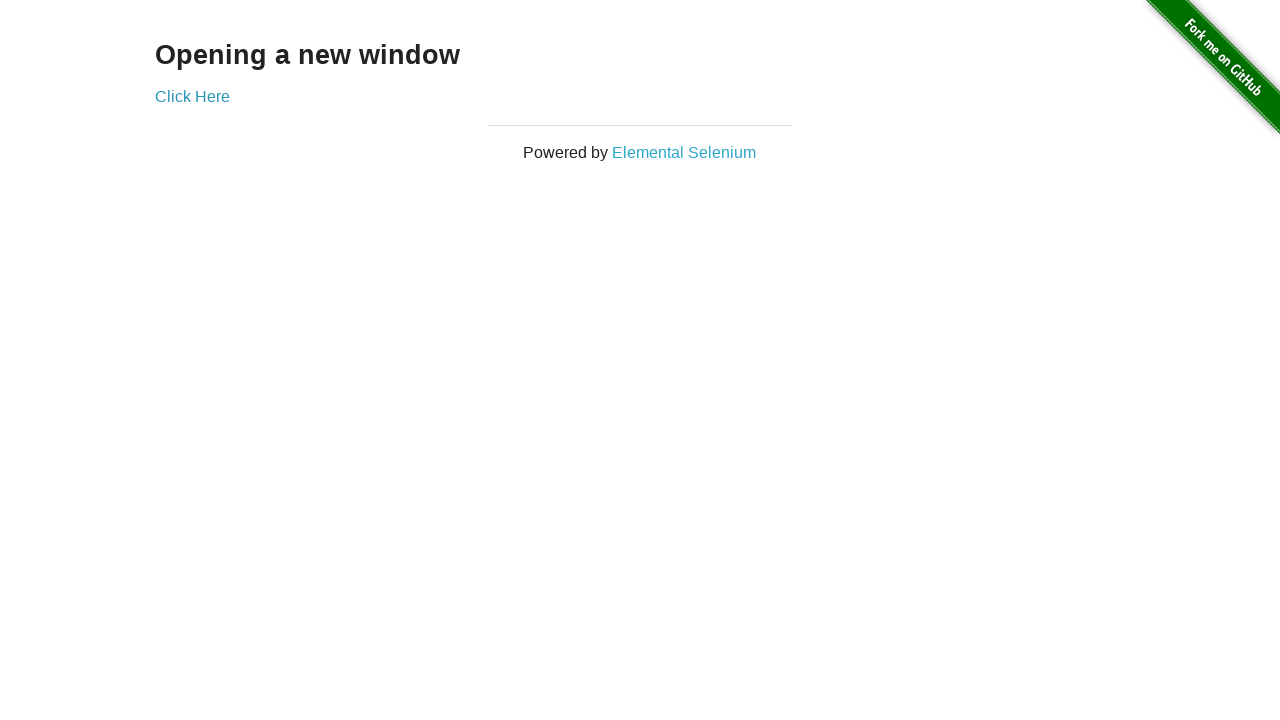

New window opened and detected at (192, 96) on .example a
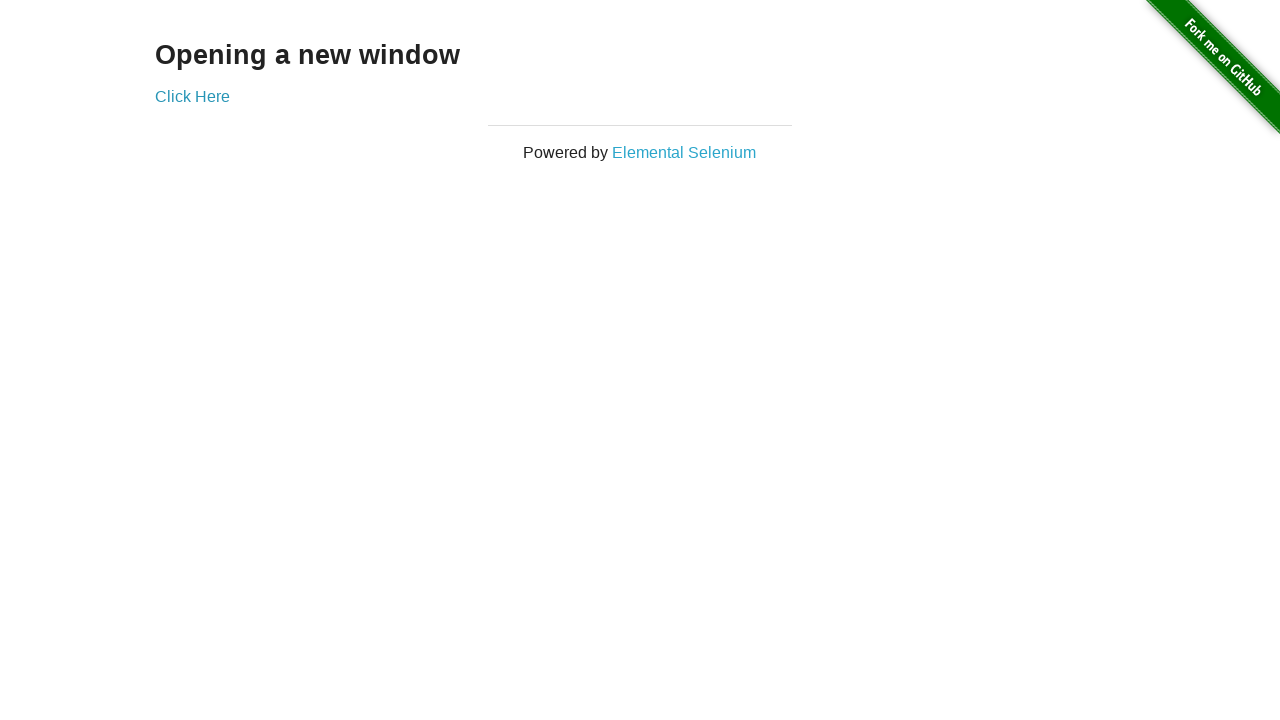

Captured reference to new page
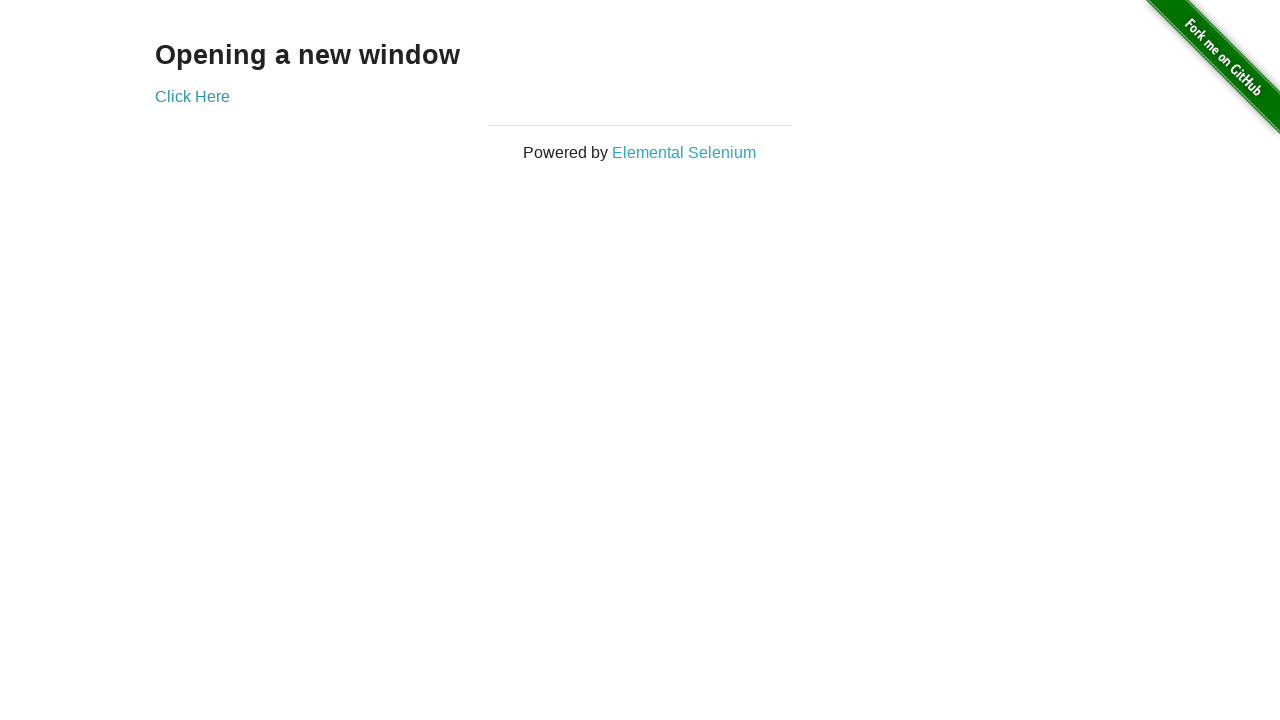

New page finished loading
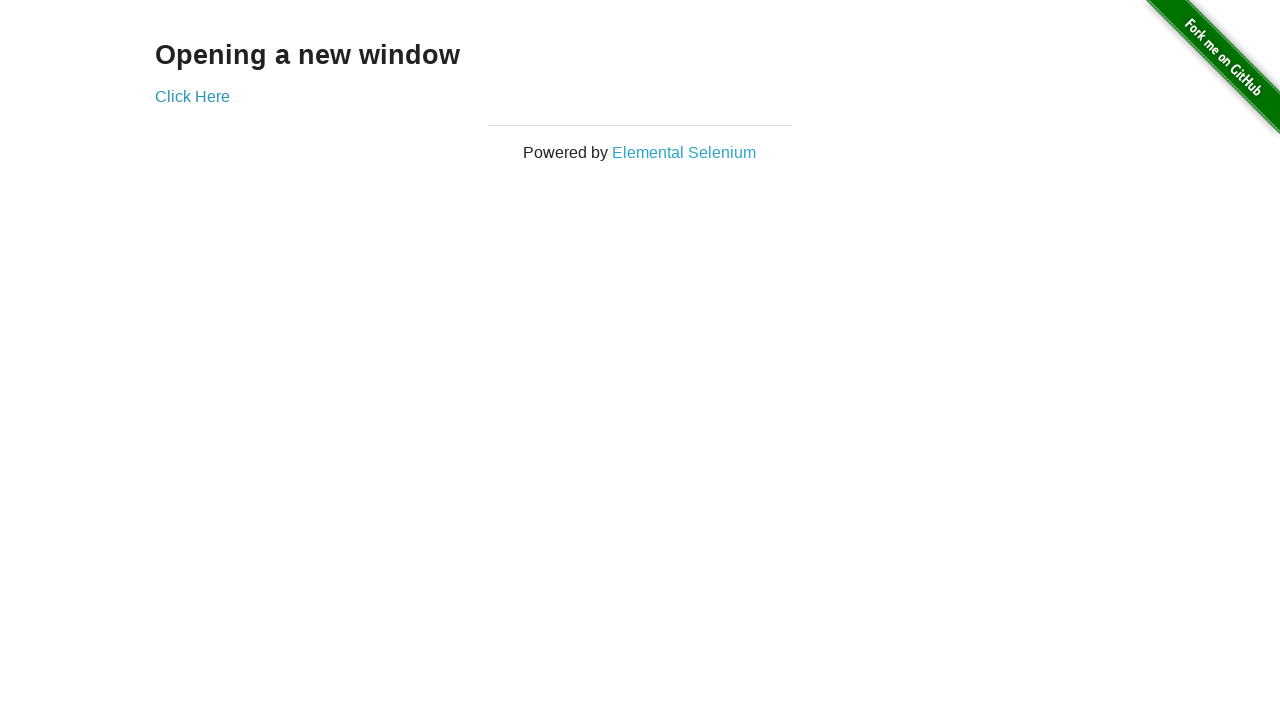

Verified original page title is 'The Internet'
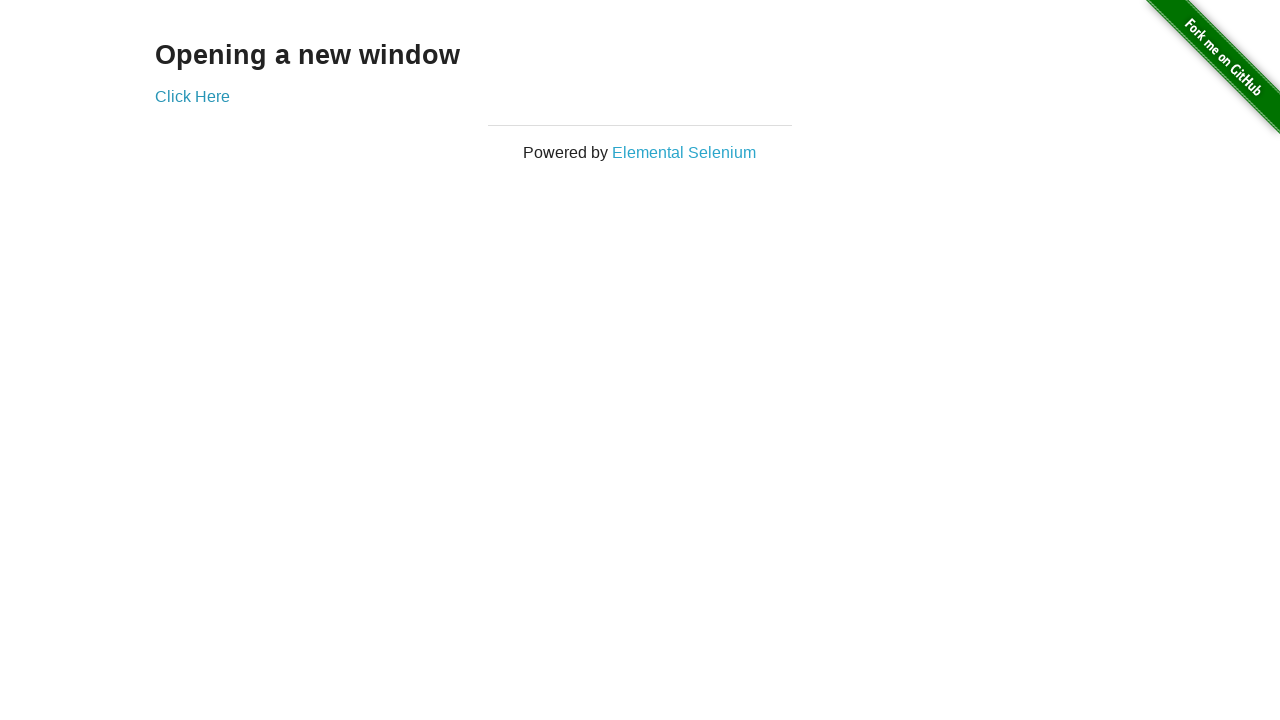

Verified new window title is 'New Window'
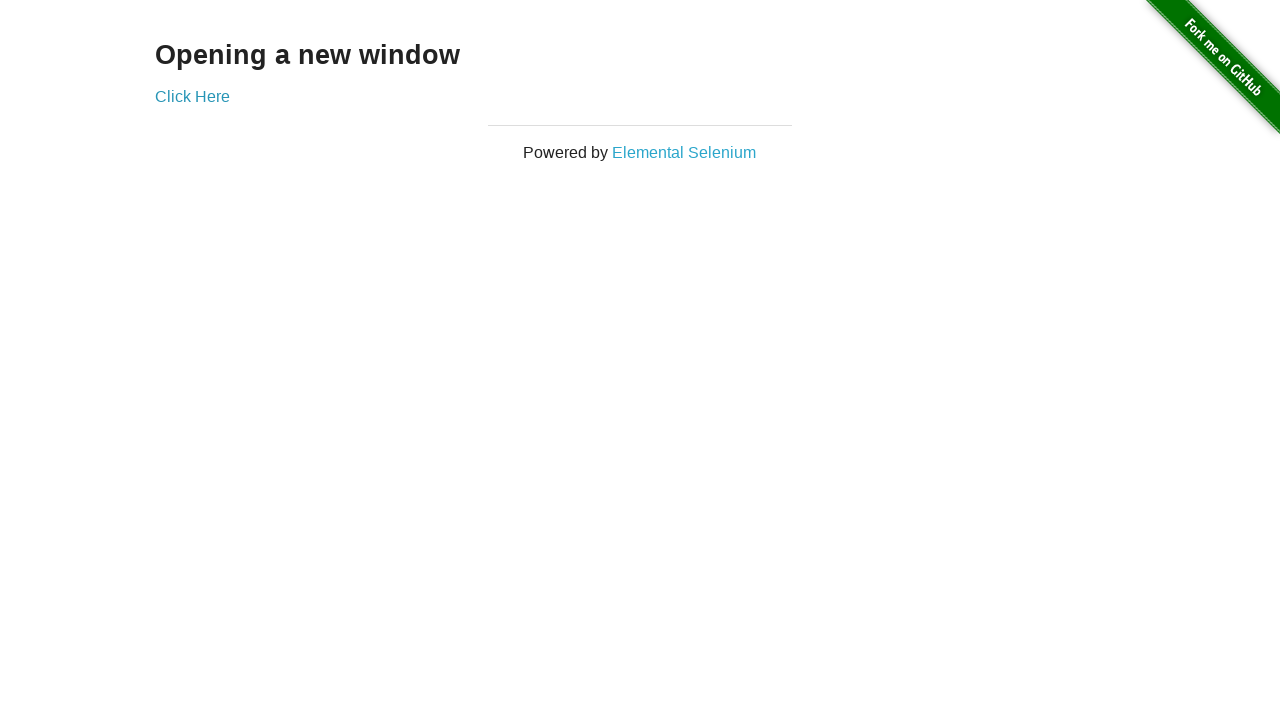

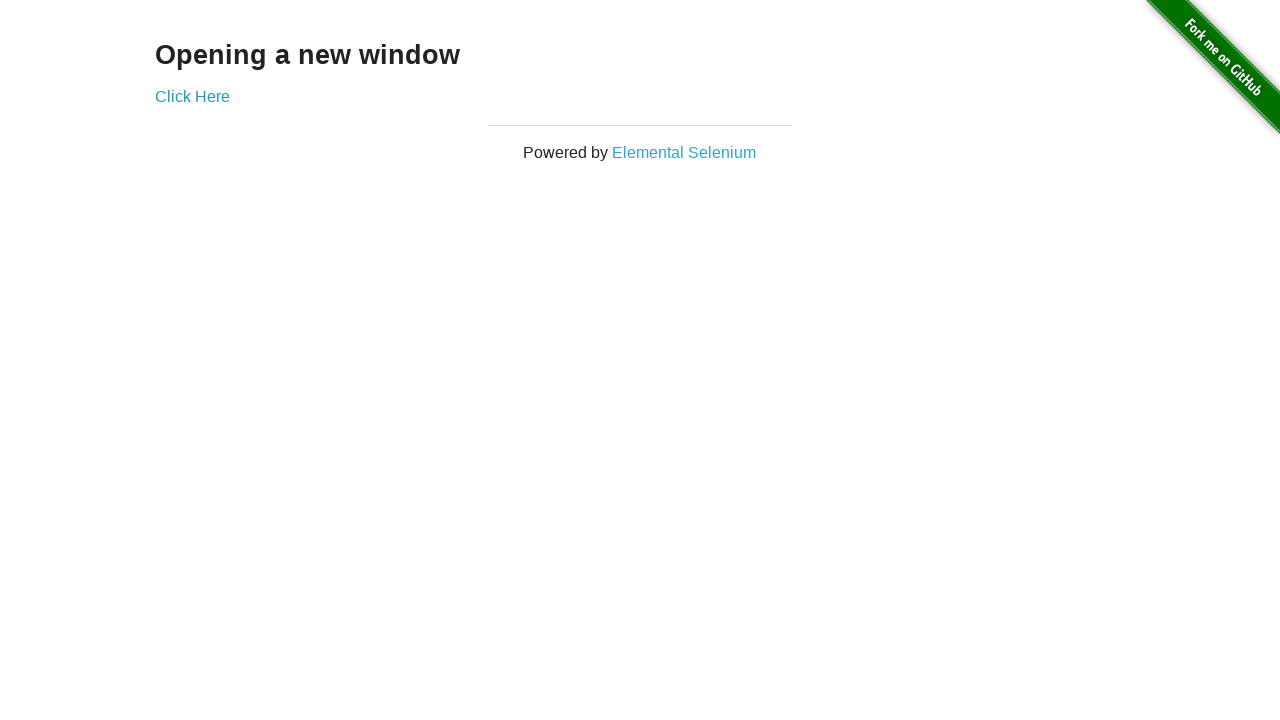